Navigates to Adactin Hotel App homepage and verifies that a hotel image element is present and visible on the page

Starting URL: https://adactinhotelapp.com/

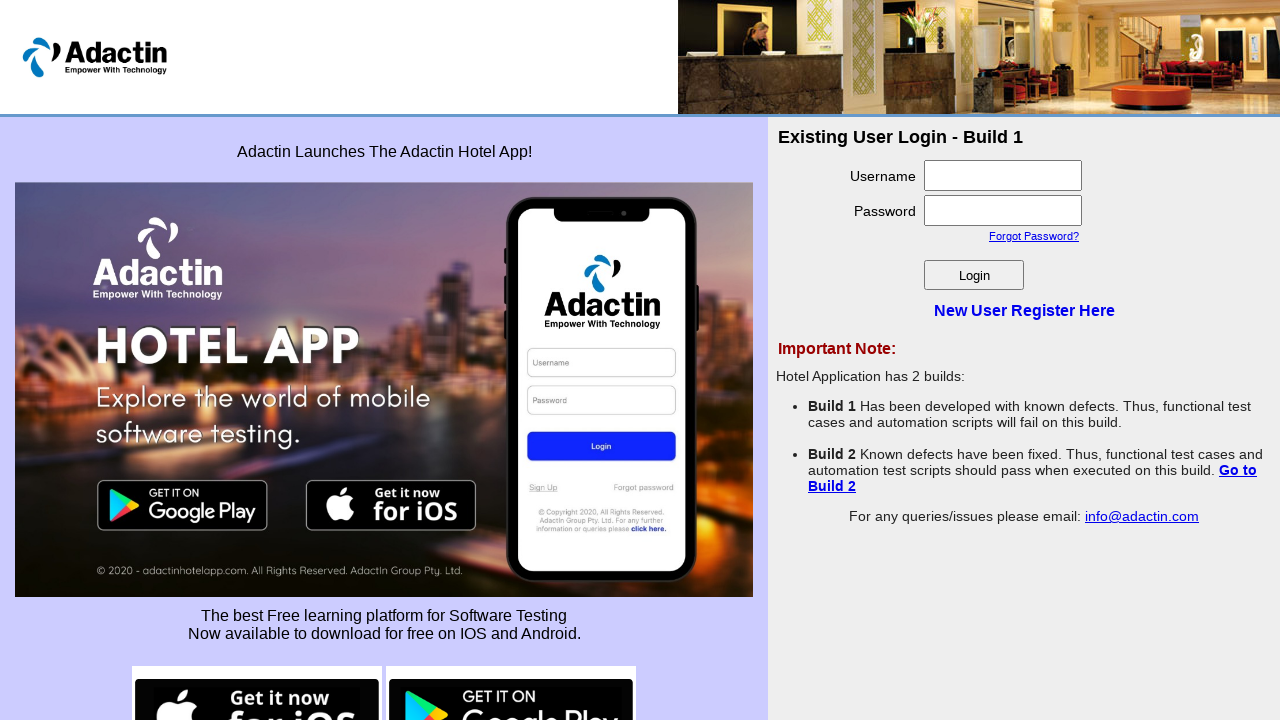

Navigated to Adactin Hotel App homepage
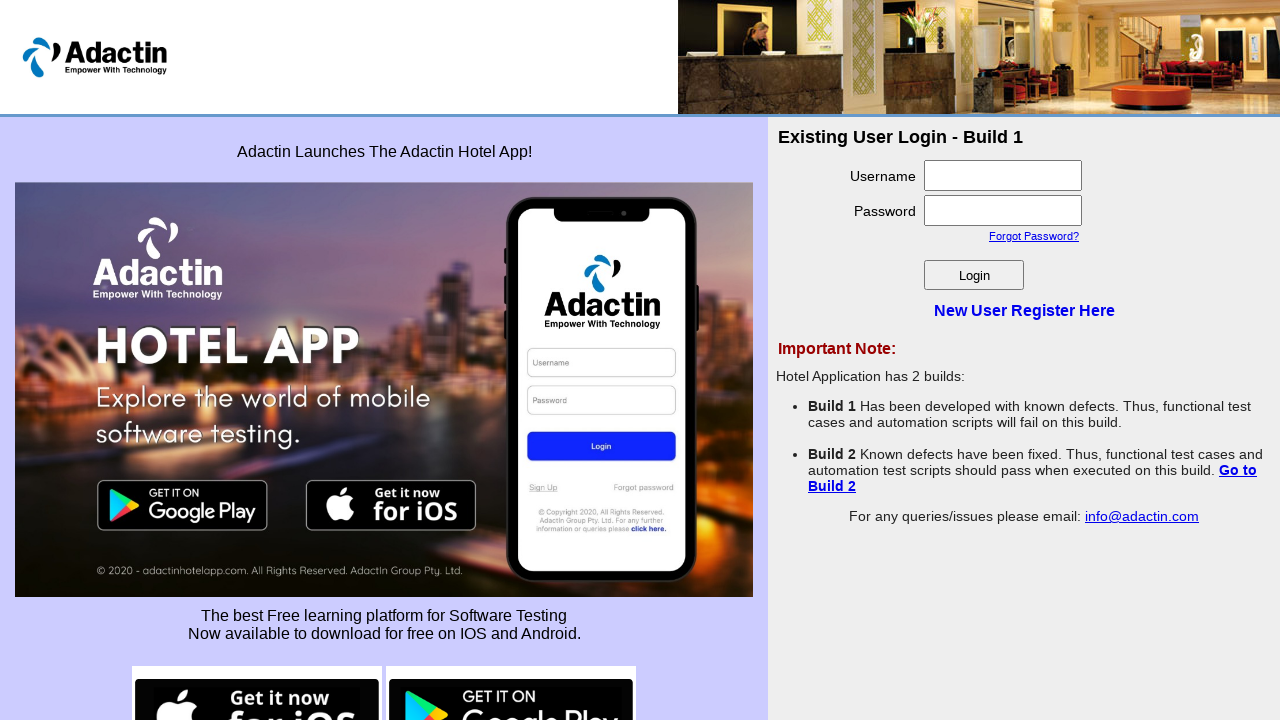

Hotel Image 3 element is present and loaded
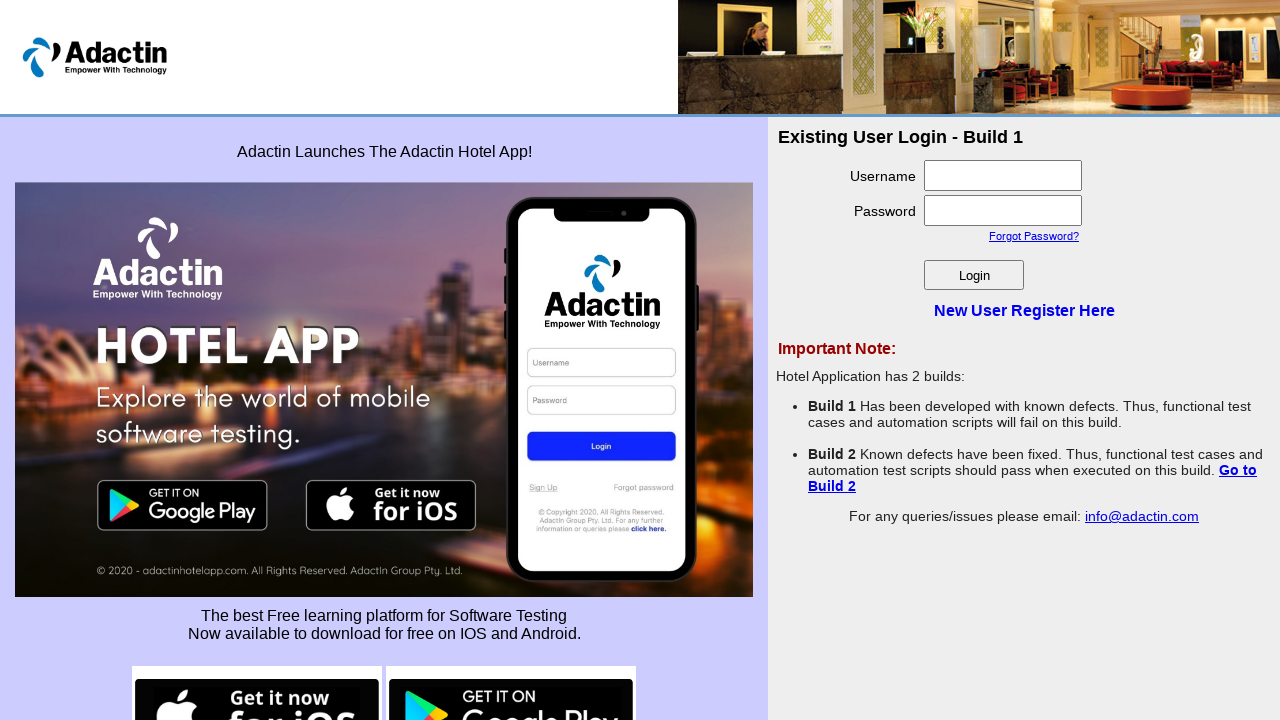

Verified hotel image visibility: True
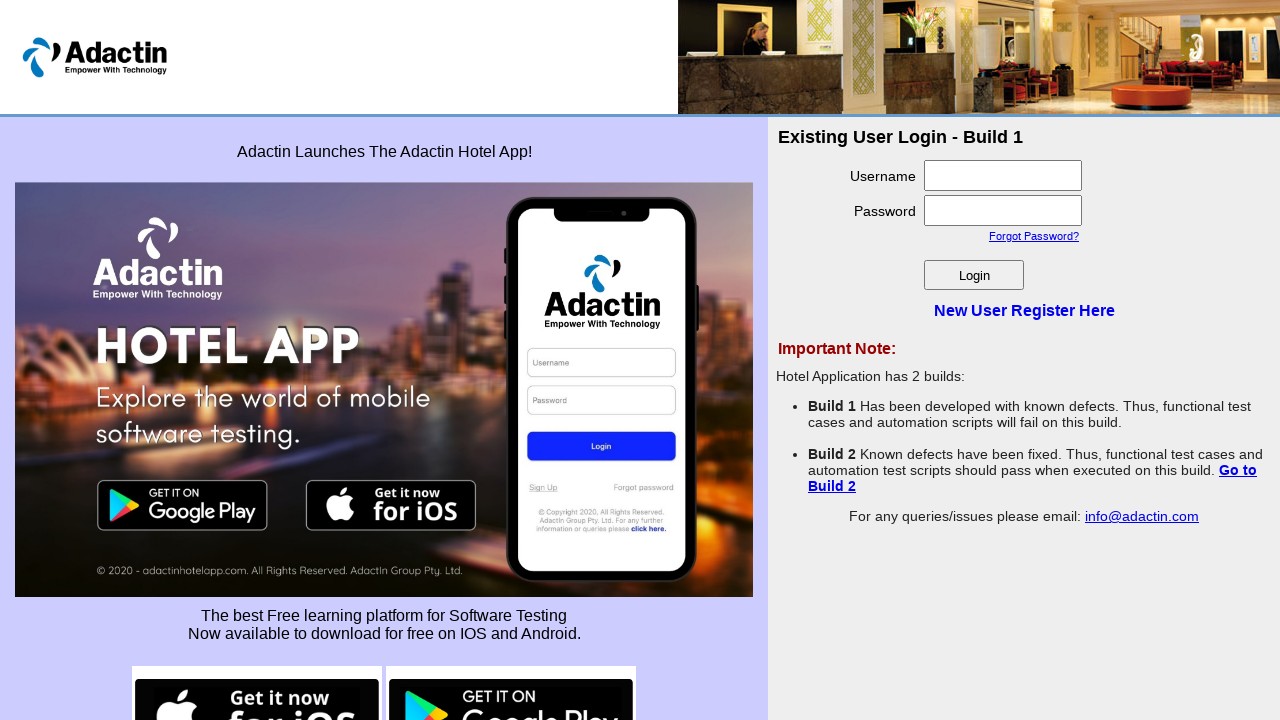

Retrieved bounding box coordinates for hotel image
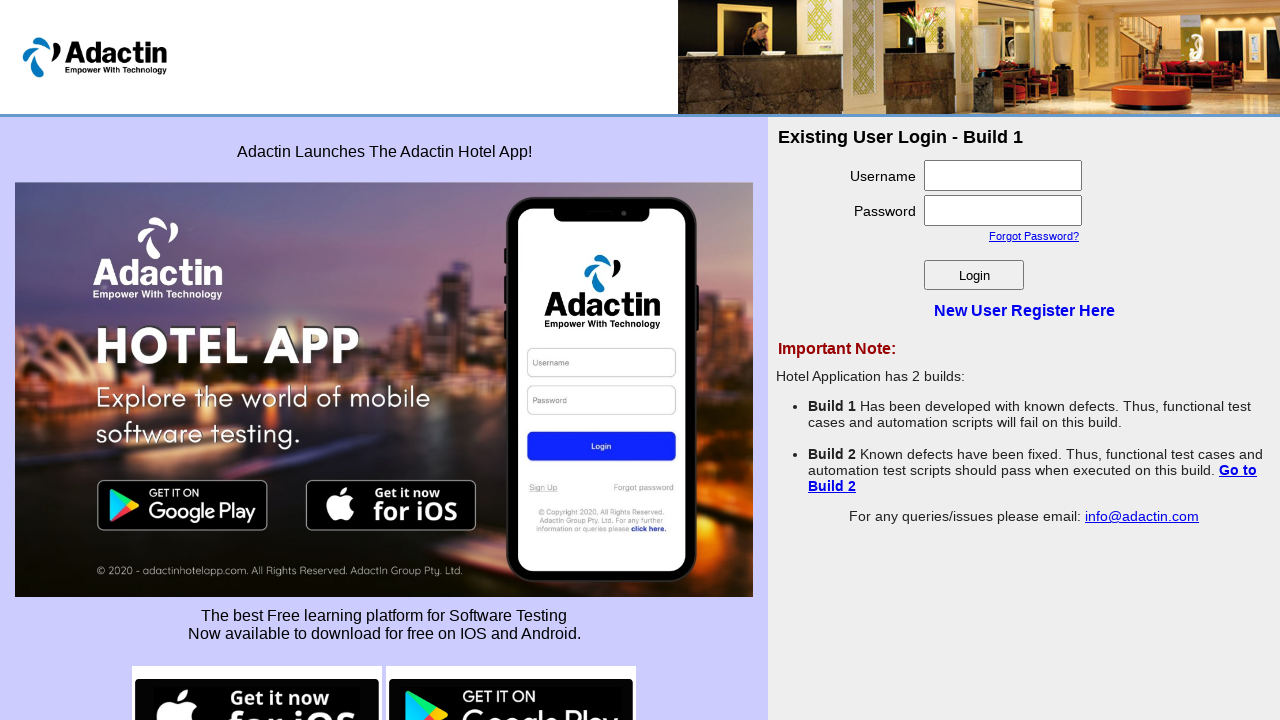

Hotel image dimensions - Position: (15, 182), Size: 738x415.125px
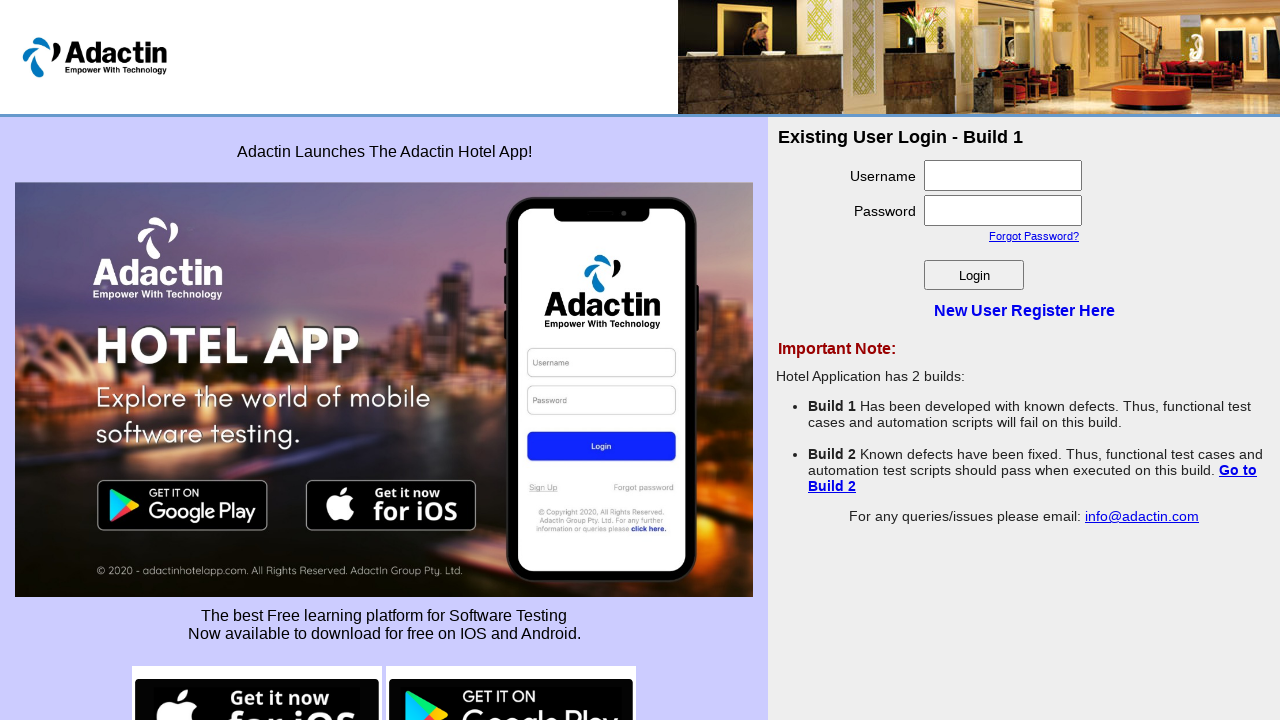

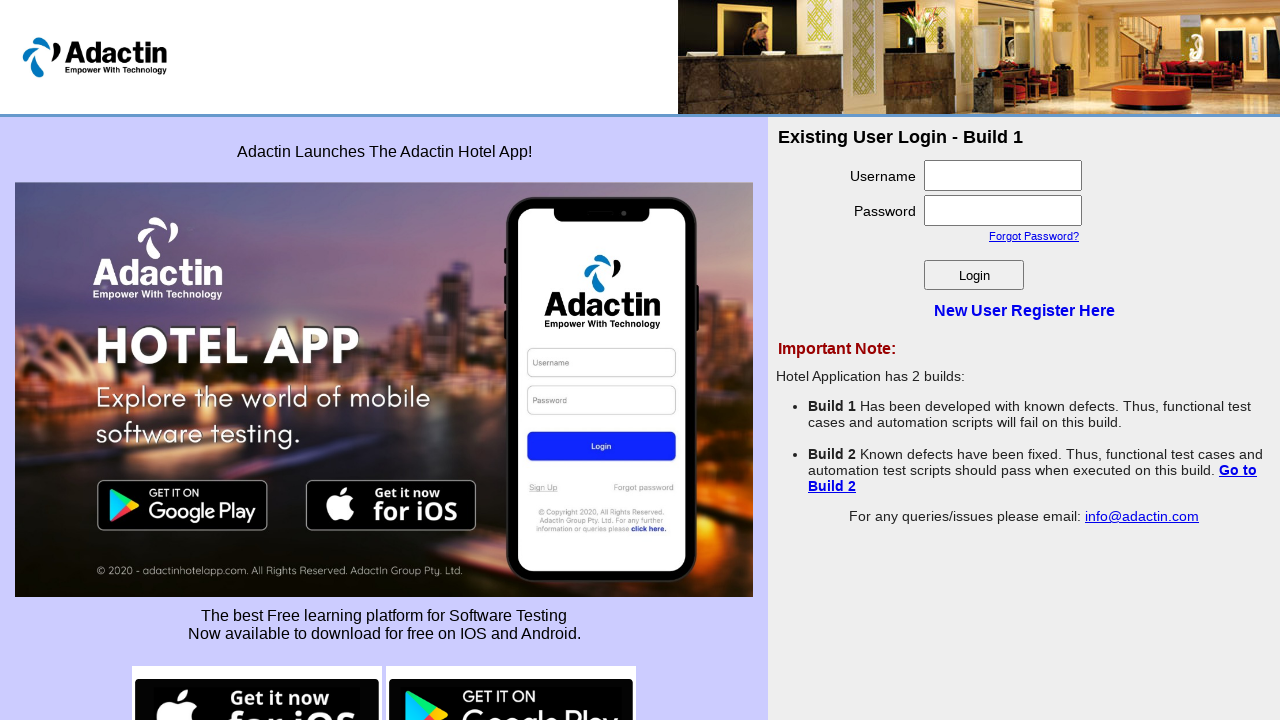